Tests window handling by opening a new tab and interacting with elements in the new window

Starting URL: https://rahulshettyacademy.com/AutomationPractice/

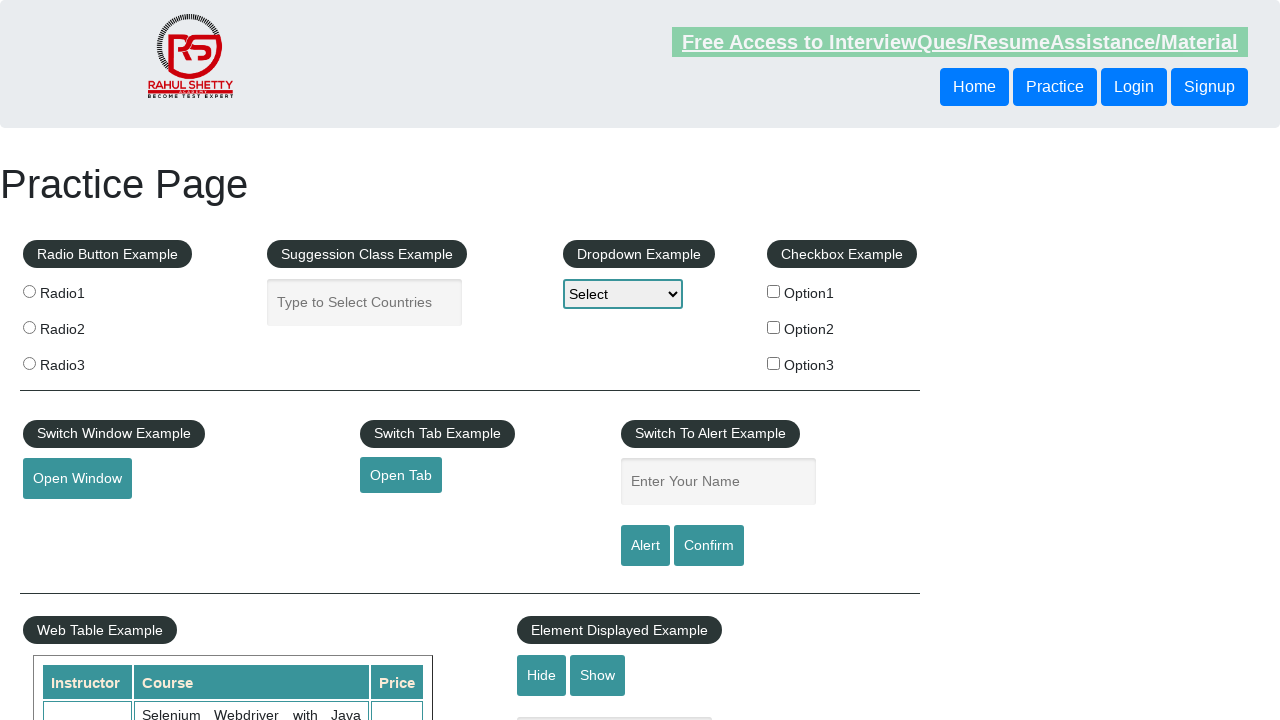

Clicked 'opentab' button to open new tab at (401, 475) on [id='opentab']
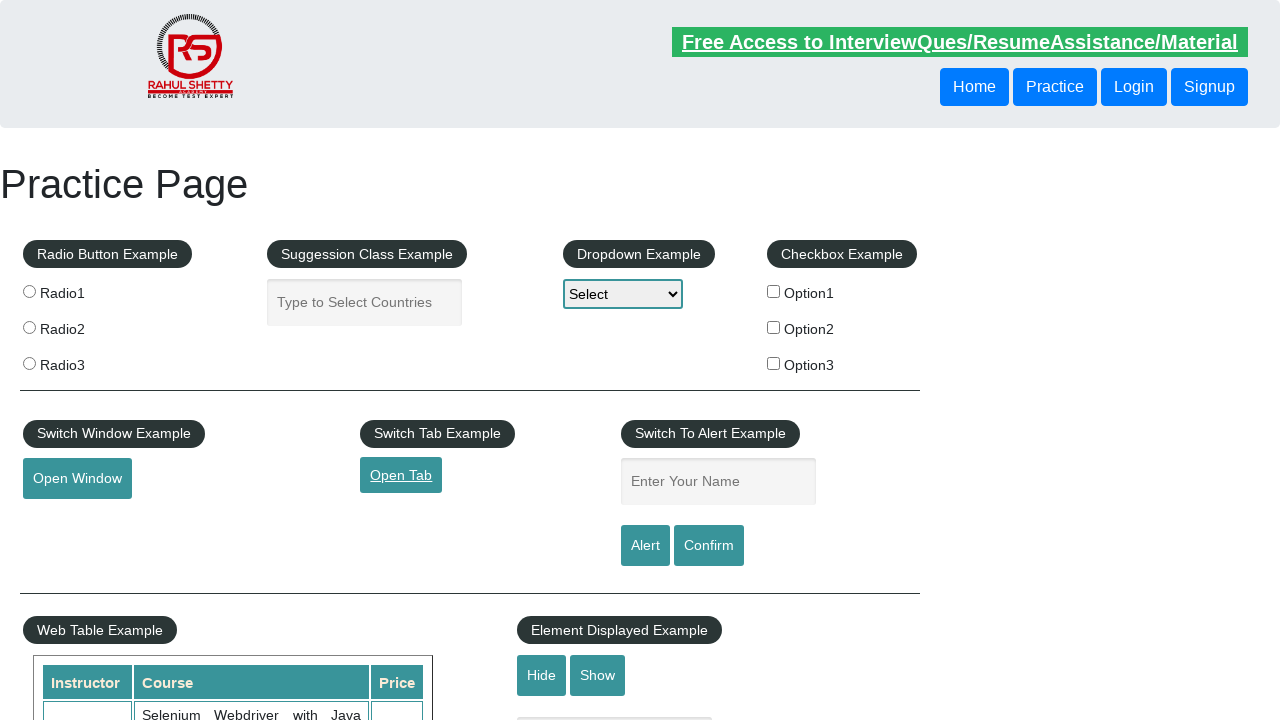

New tab/window opened and captured
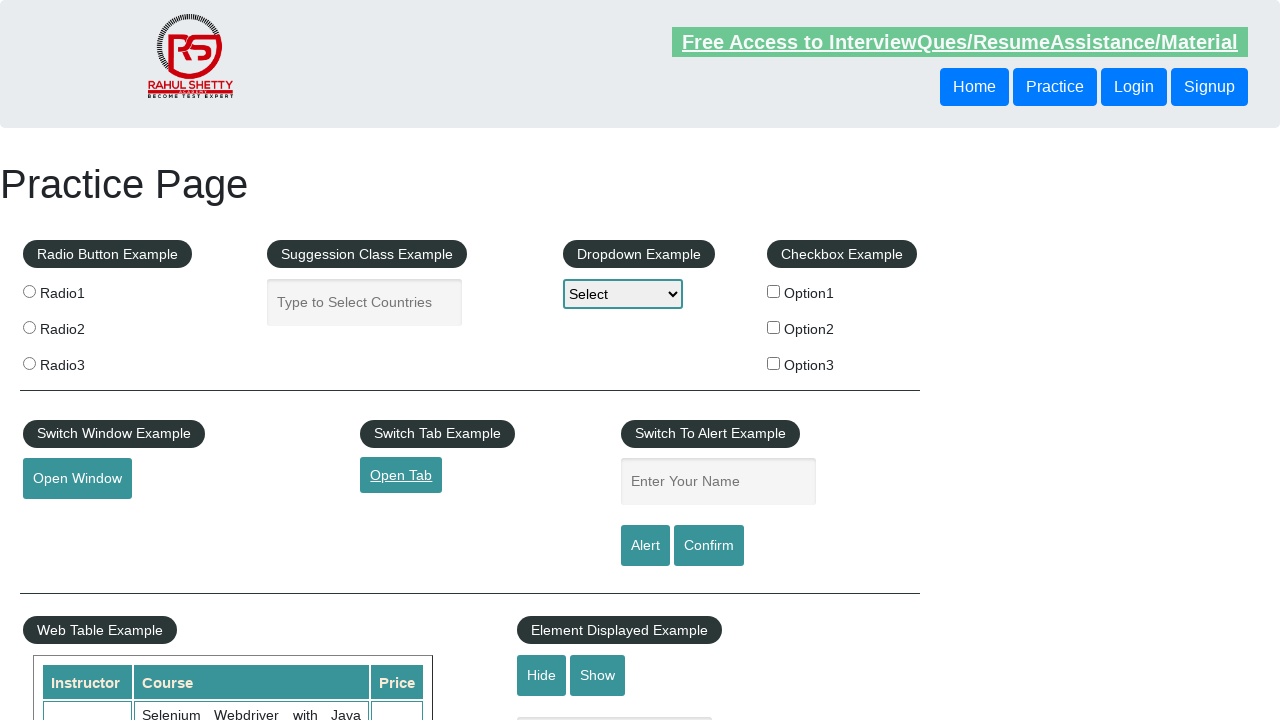

New page loaded completely
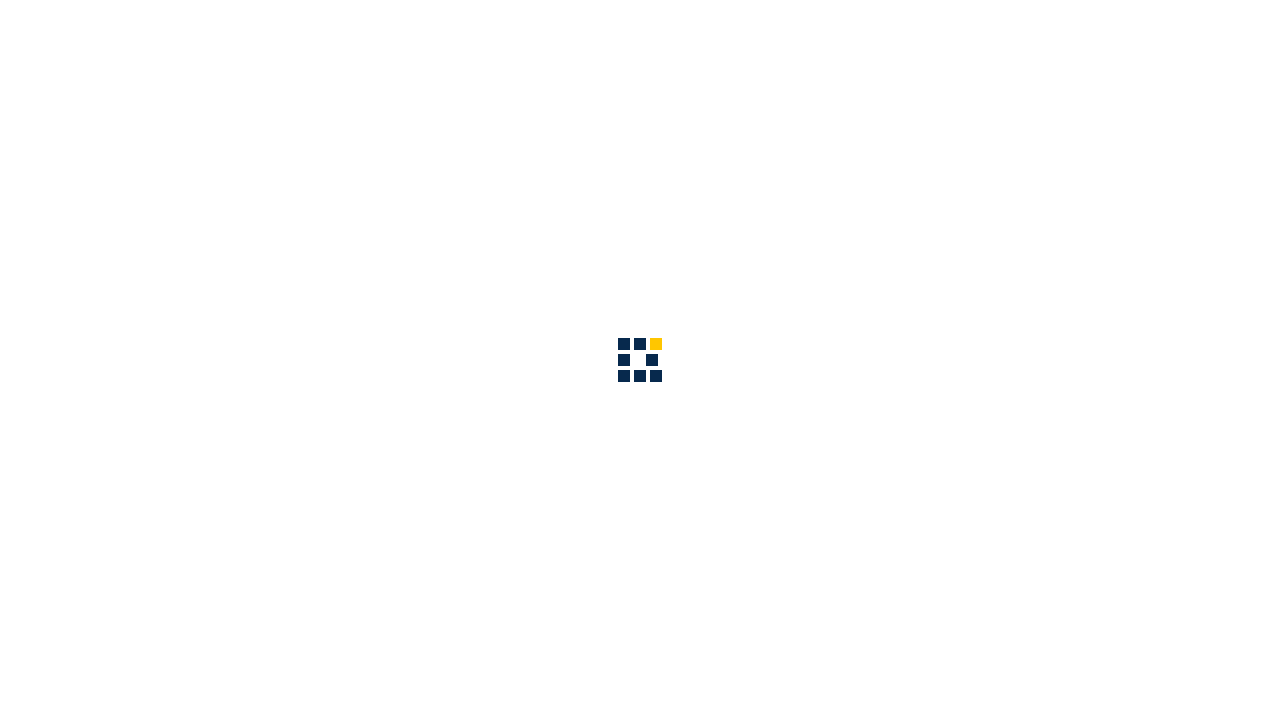

Clicked 'Access all our Courses' link in new tab at (1092, 26) on text=Access all our Courses
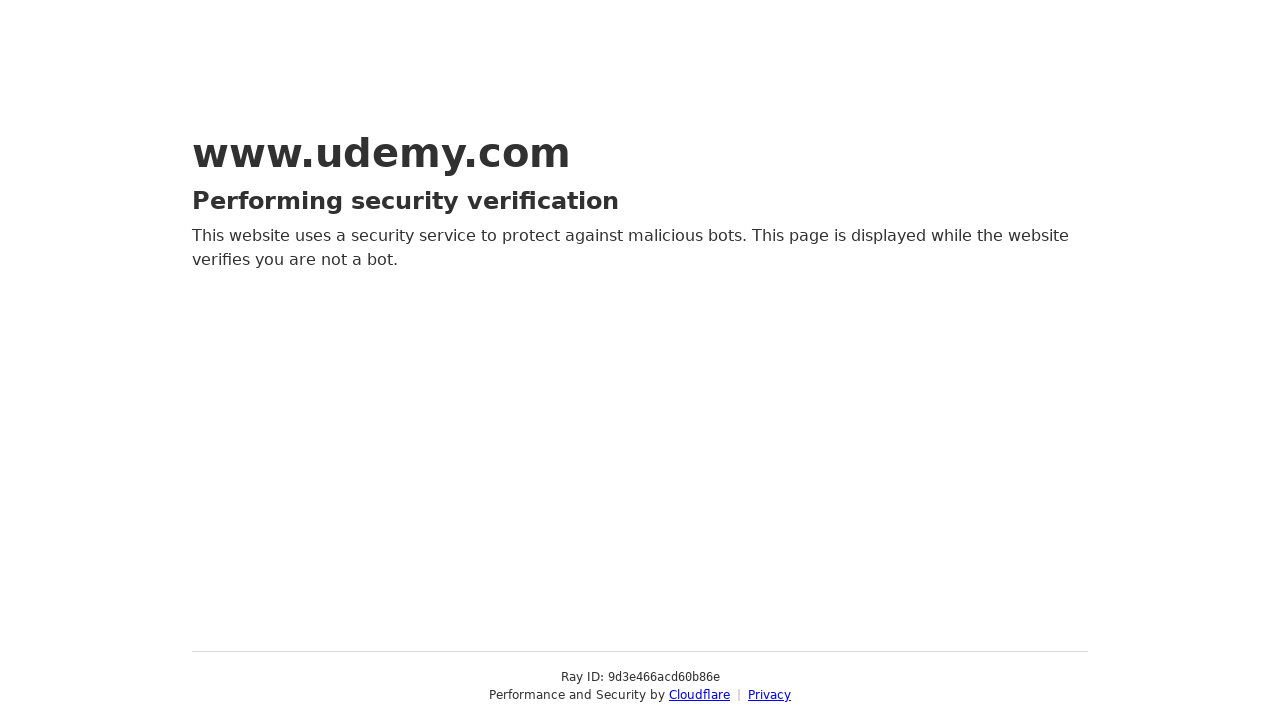

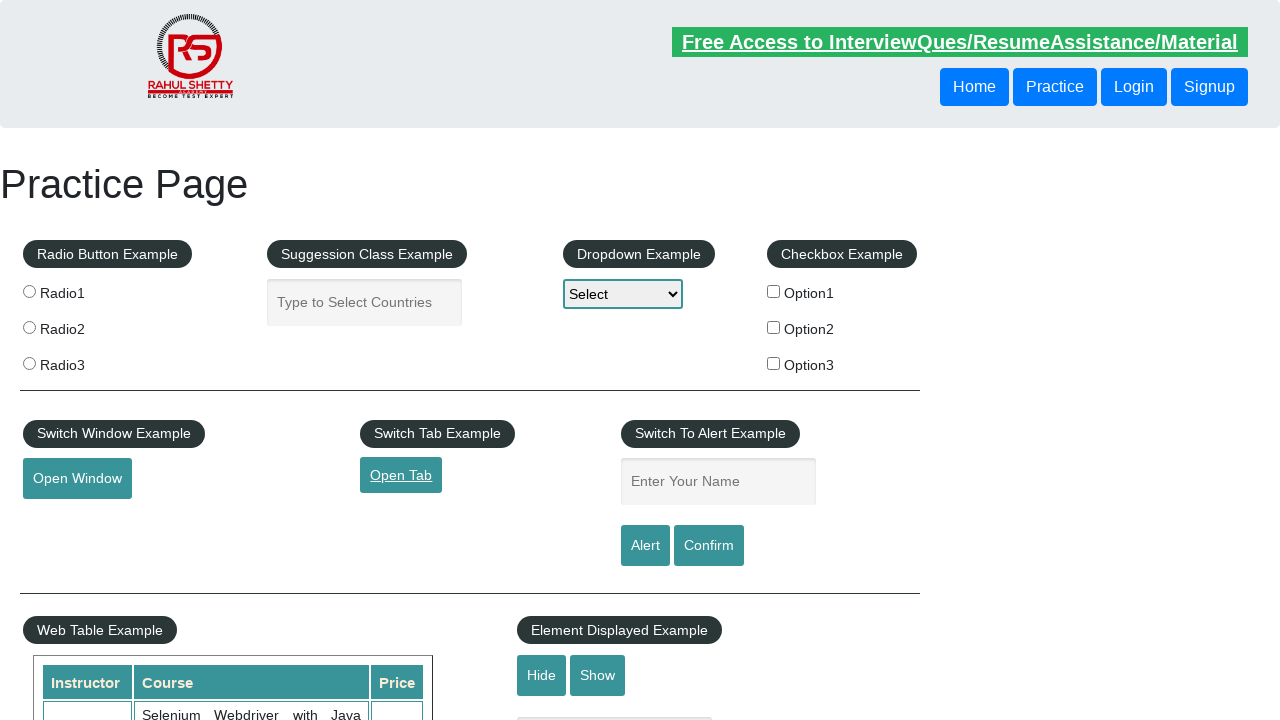